Tests the sorting functionality of a vegetable/fruit table by clicking the sort button on the column header and verifying that items are sorted alphabetically

Starting URL: https://rahulshettyacademy.com/seleniumPractise/#/offers

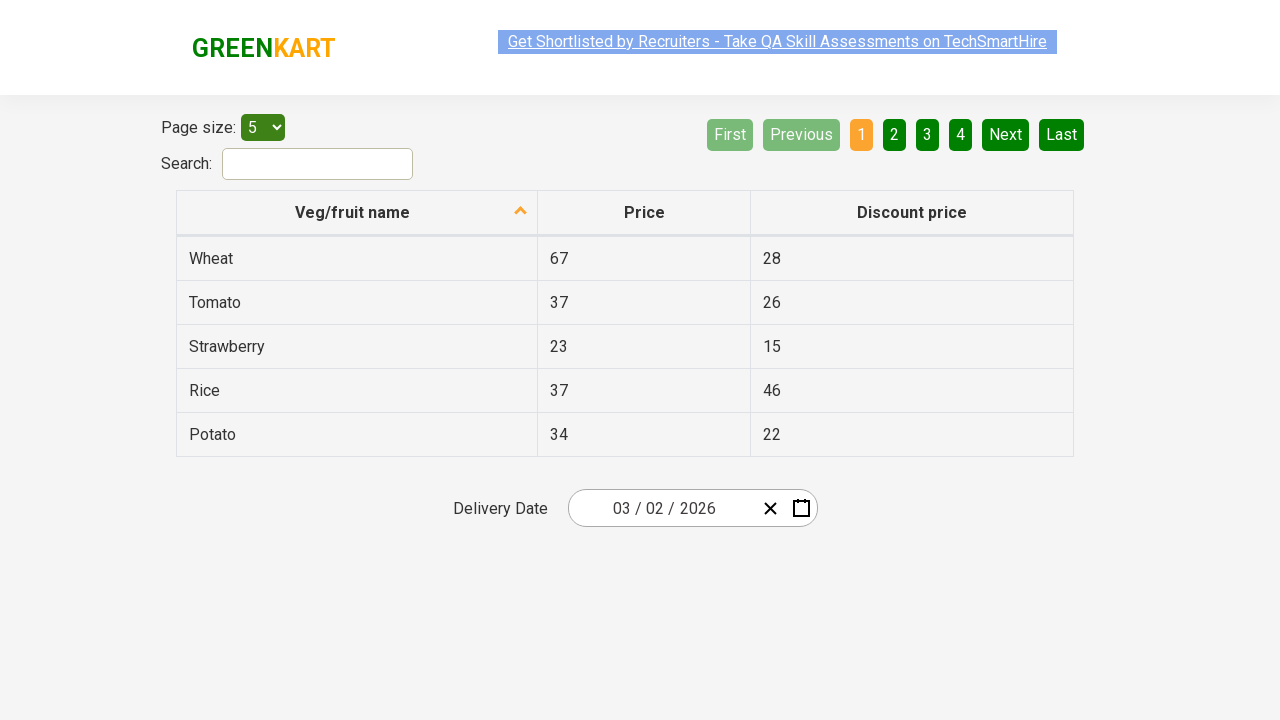

Clicked 'Veg/fruit name' column header to sort table at (353, 212) on xpath=//tr/th/span[text()='Veg/fruit name']
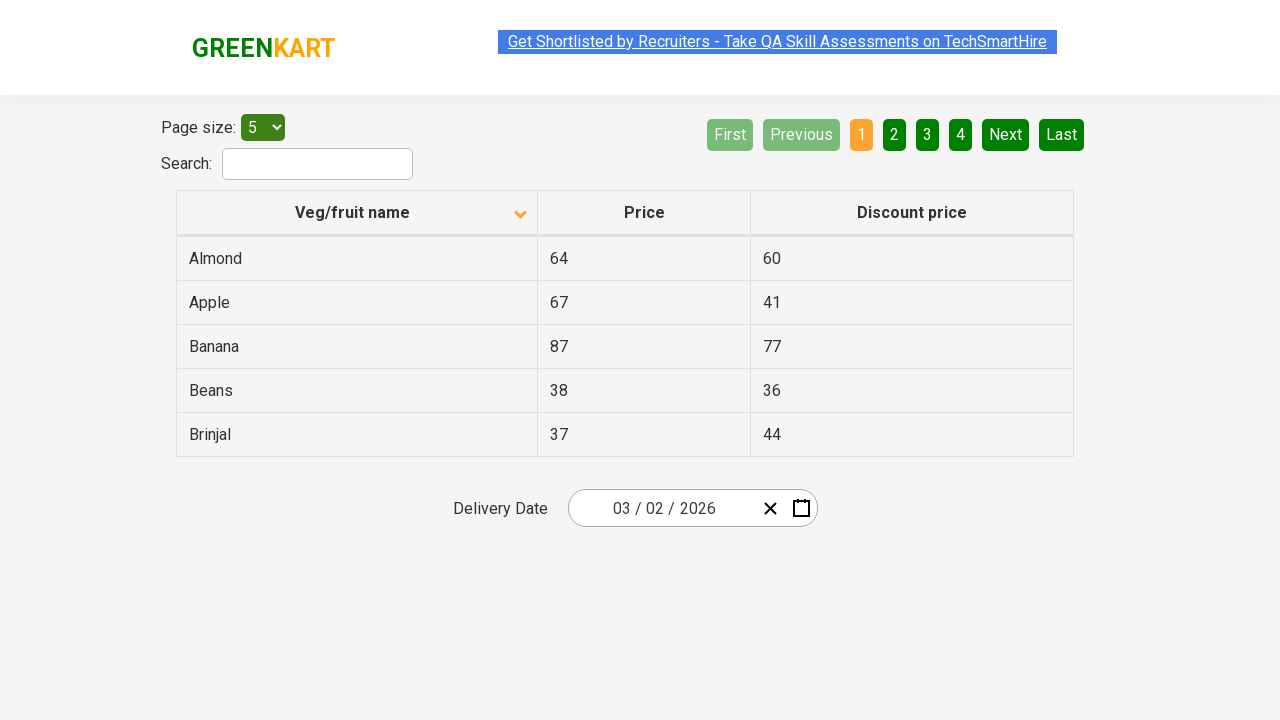

Waited 2 seconds for table to update after sorting
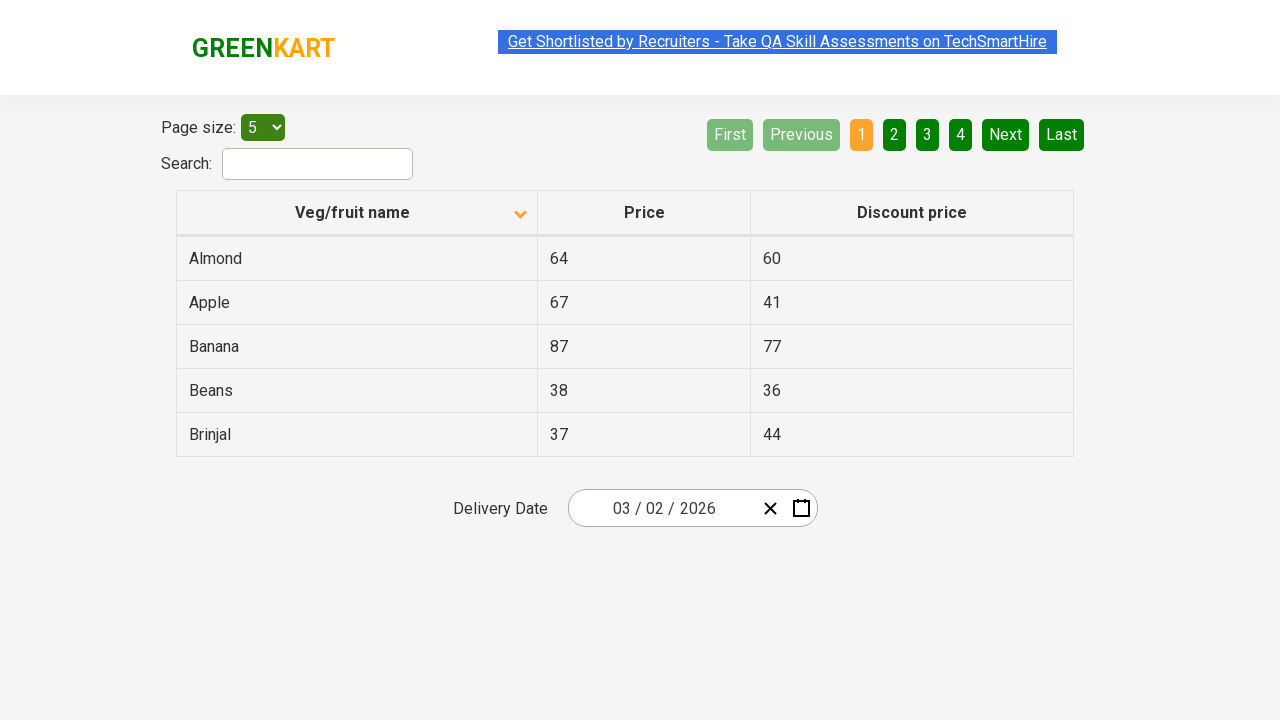

Collected all vegetable names from the sorted table
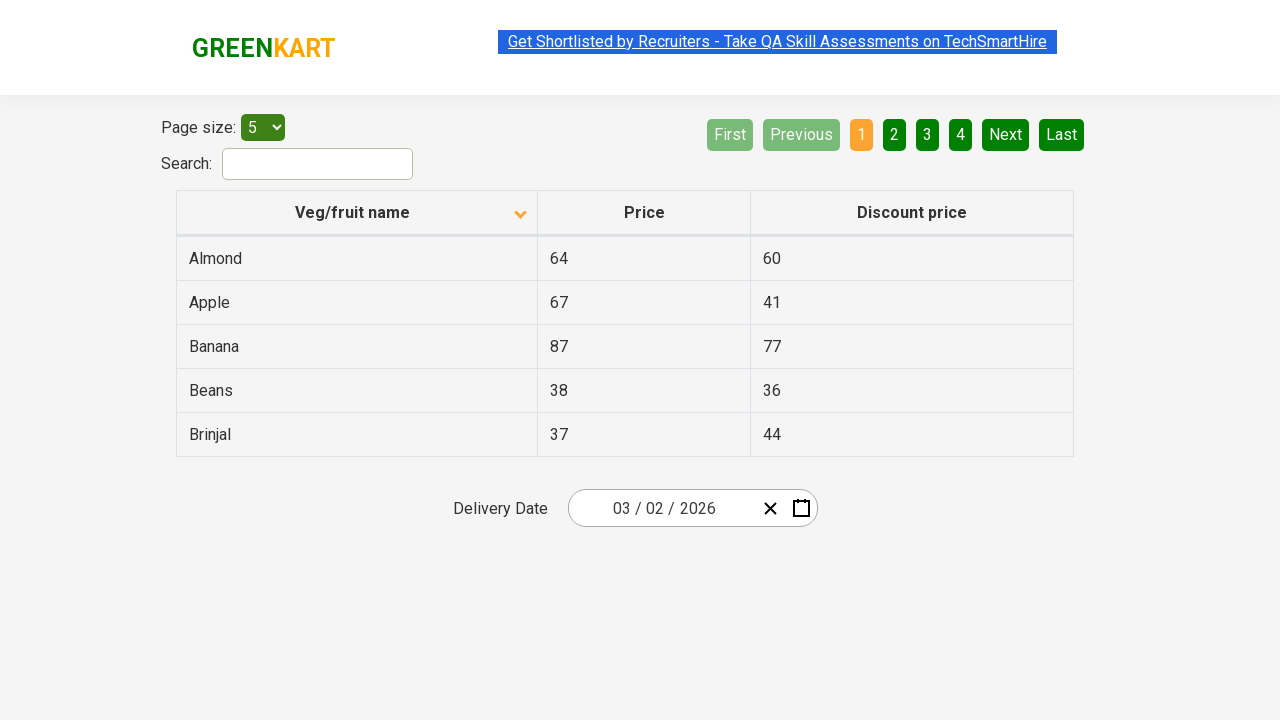

Extracted text content from all vegetable name elements
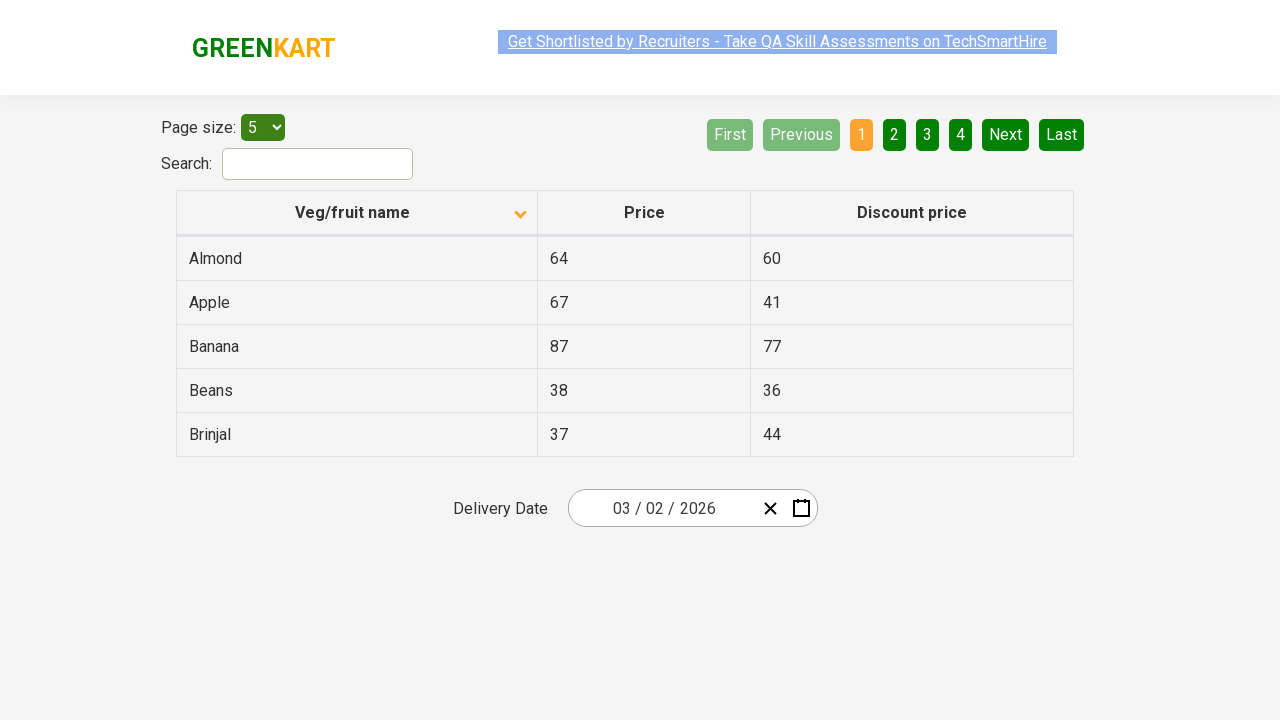

Created a copy of the browser-sorted vegetable list
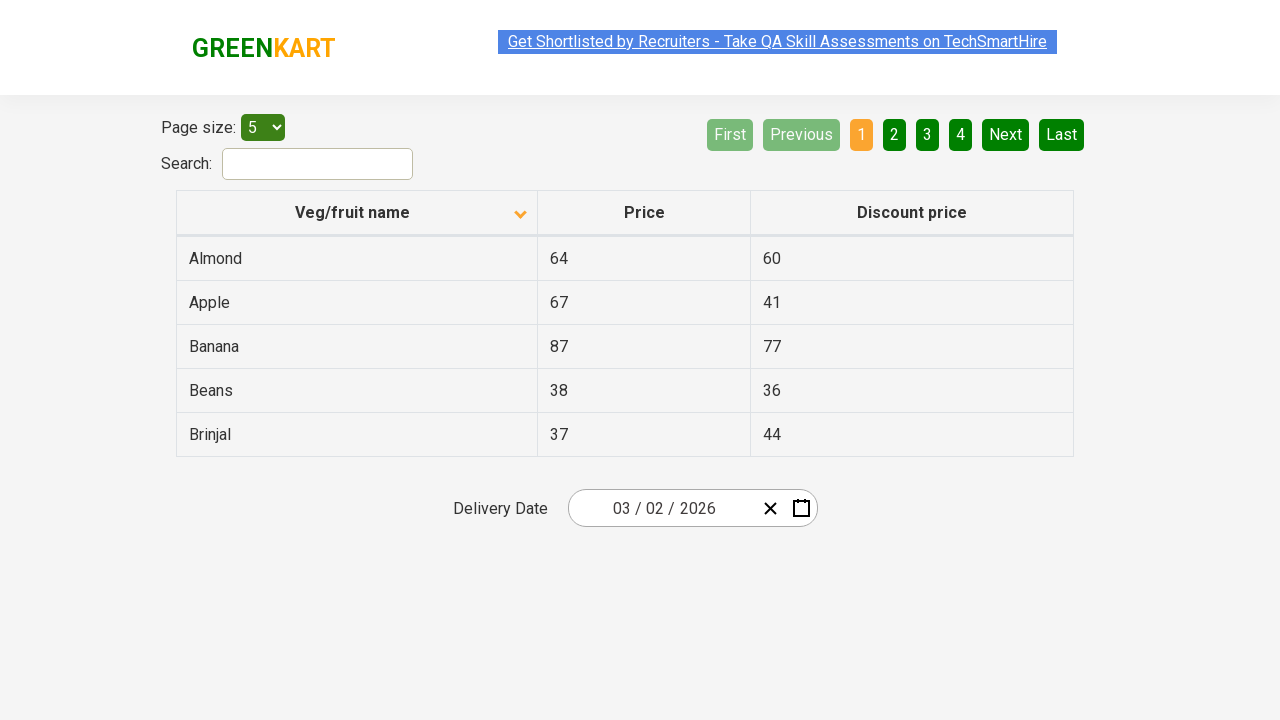

Generated expected sorted list using Python's sorted function
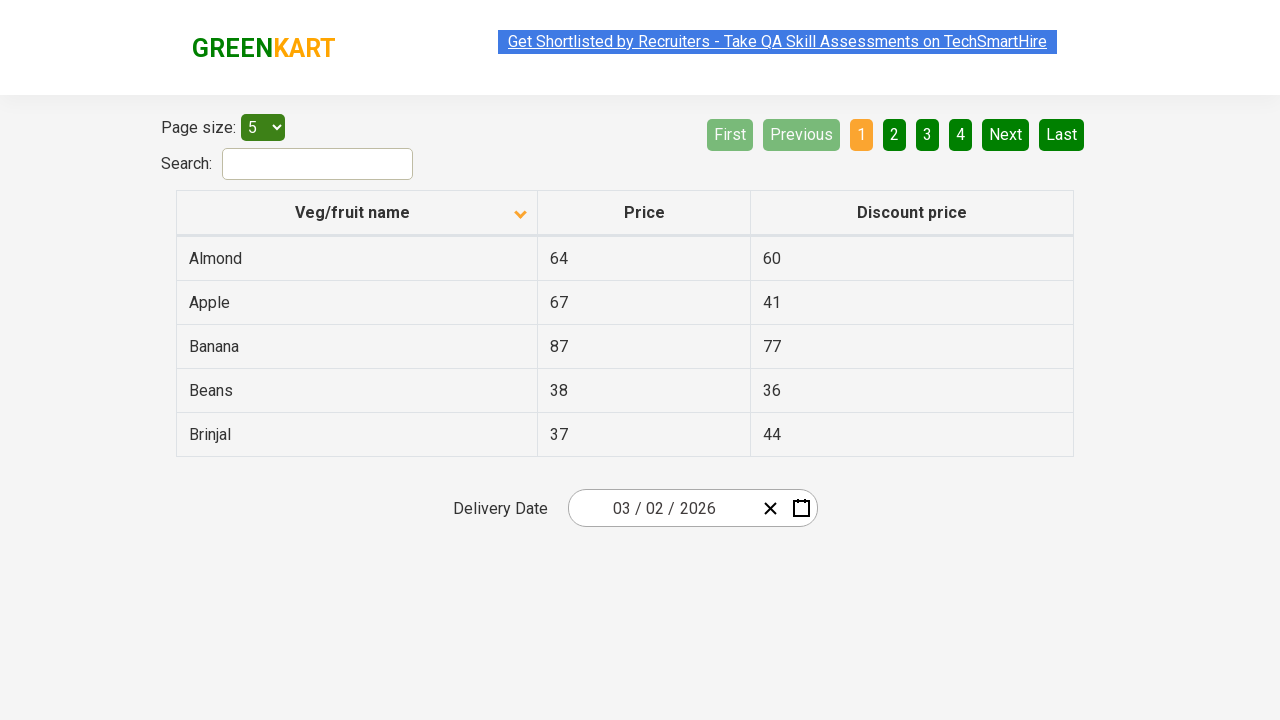

Verified that browser-sorted list matches expected alphabetically sorted list
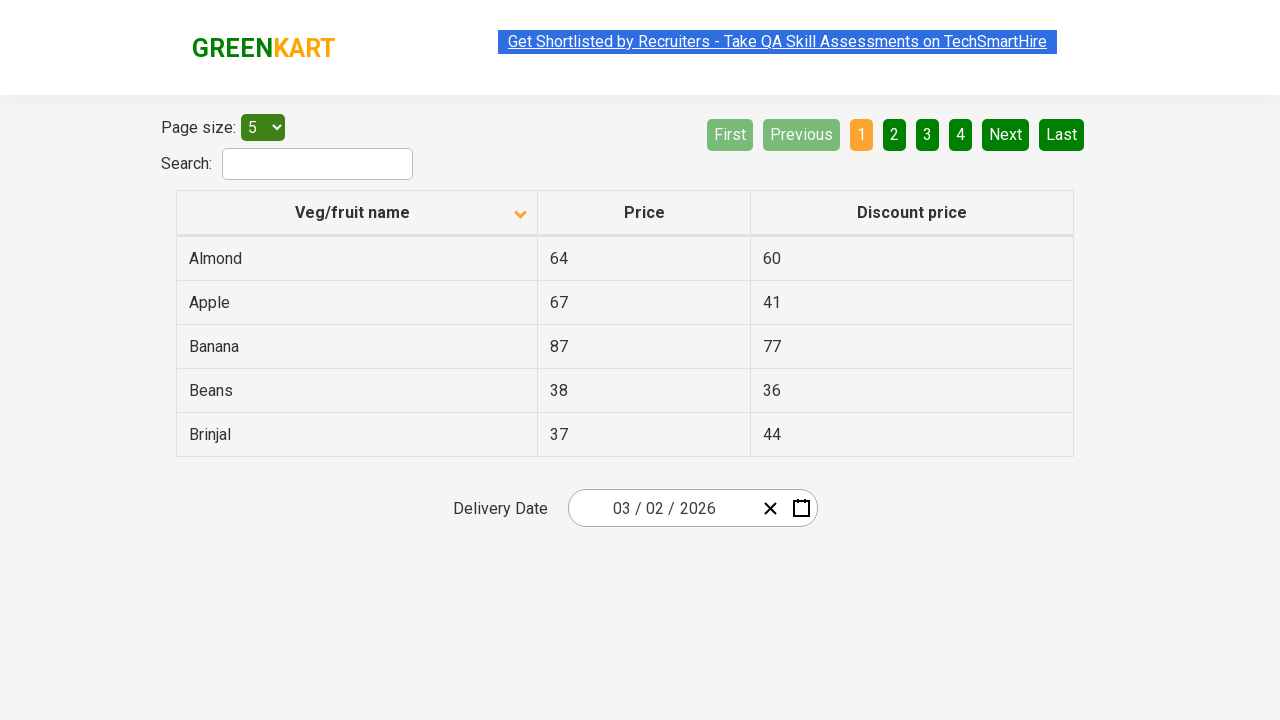

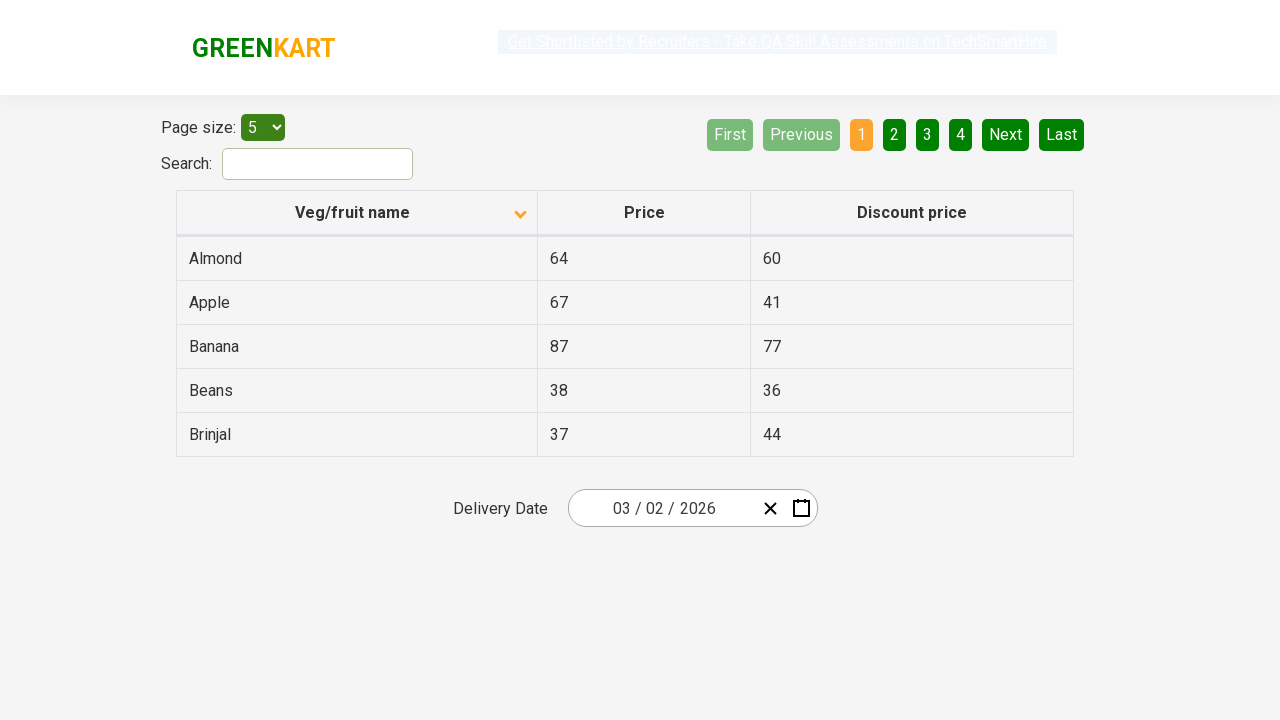